Tests dynamic loading page with a wait equal to the actual loading time (5 seconds)

Starting URL: https://automationfc.github.io/dynamic-loading/

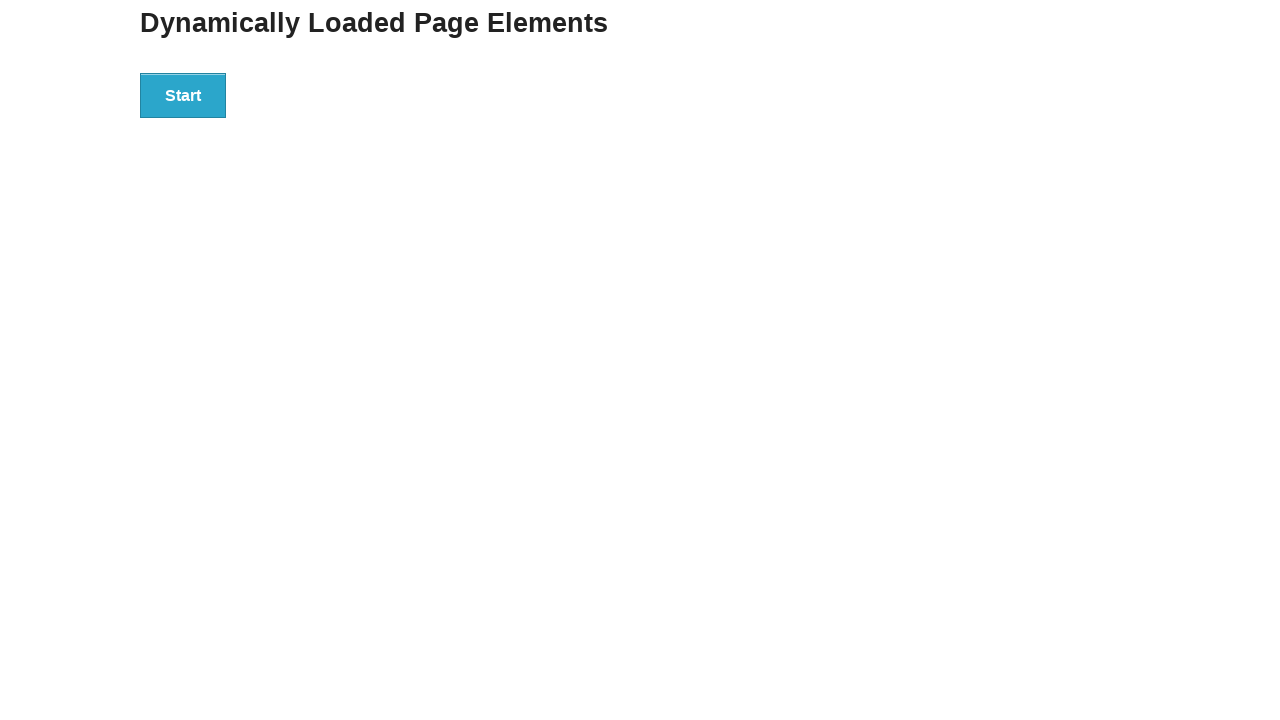

Clicked the Start button to trigger dynamic loading at (183, 95) on #start>button
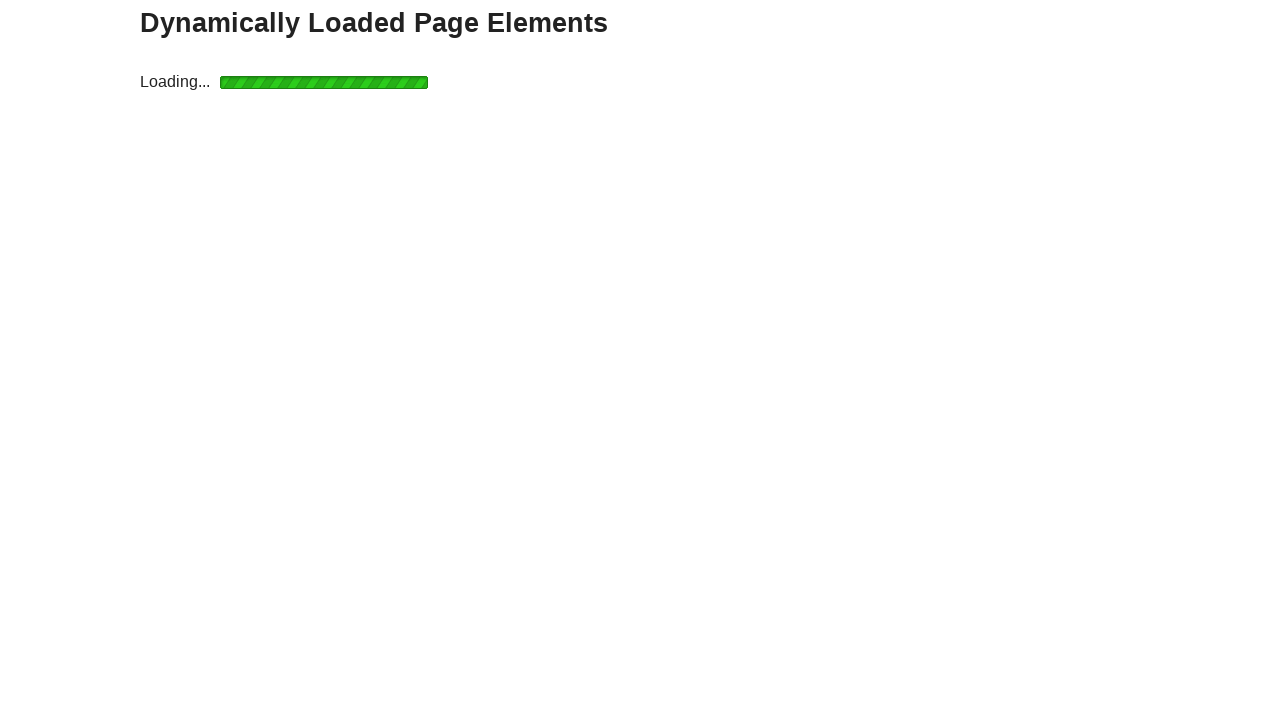

Waited 5 seconds for dynamic content to load
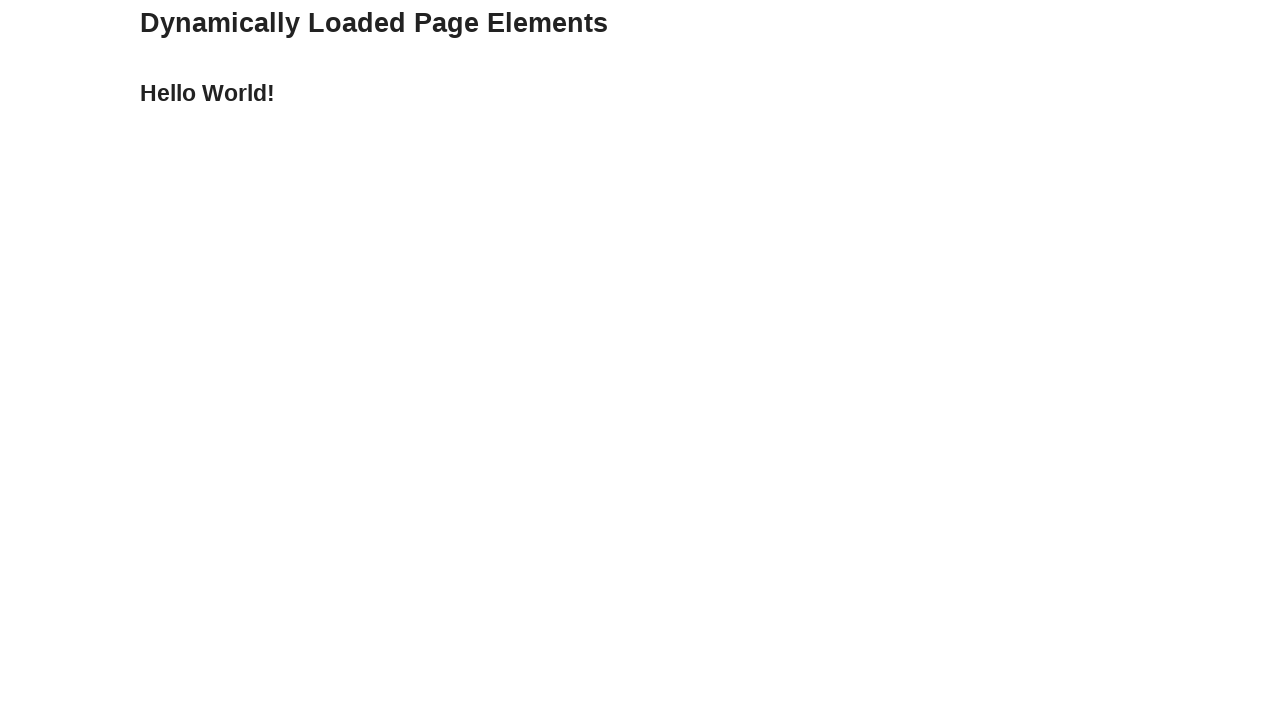

Hello World heading element became visible
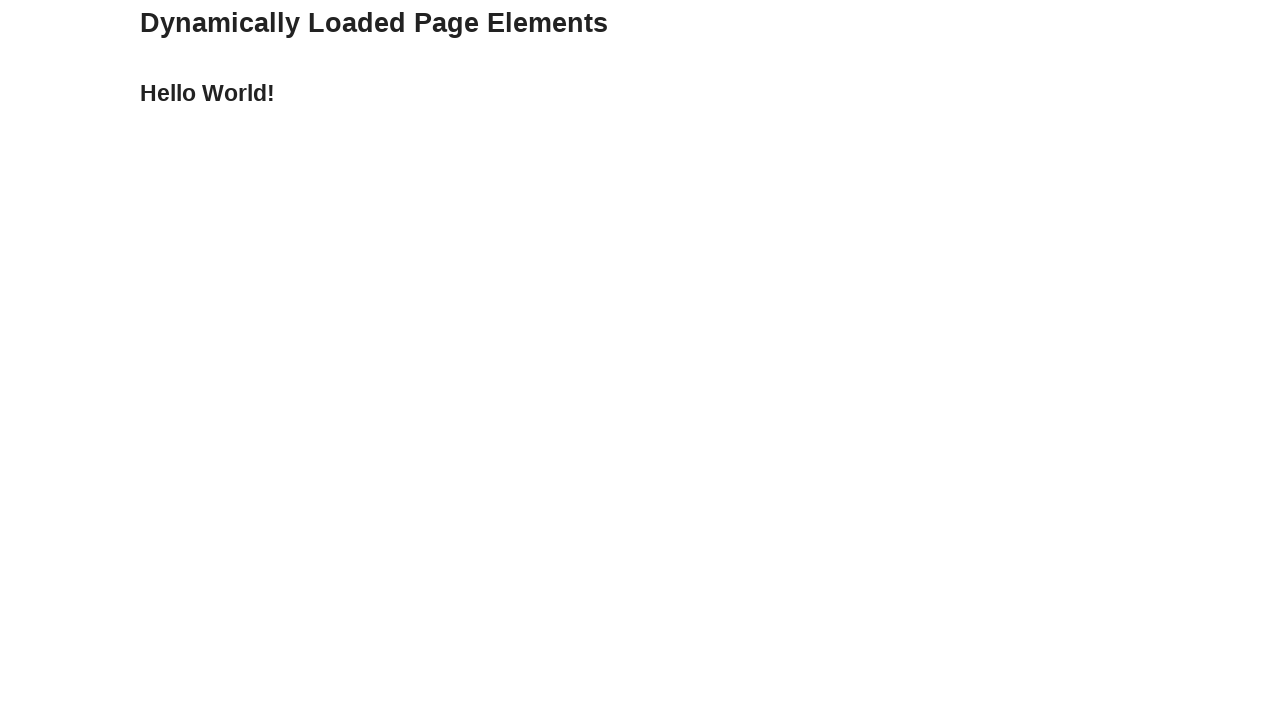

Asserted that Hello World heading is visible
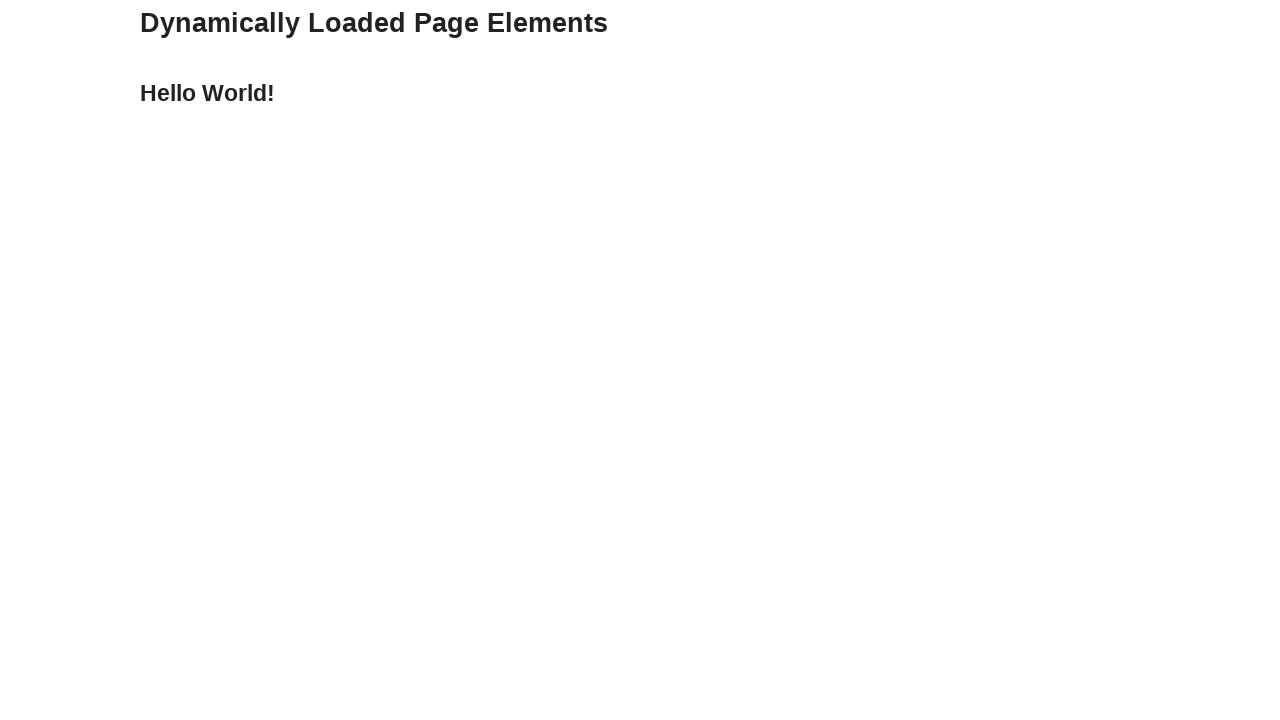

Asserted that Hello World heading contains correct text 'Hello World!'
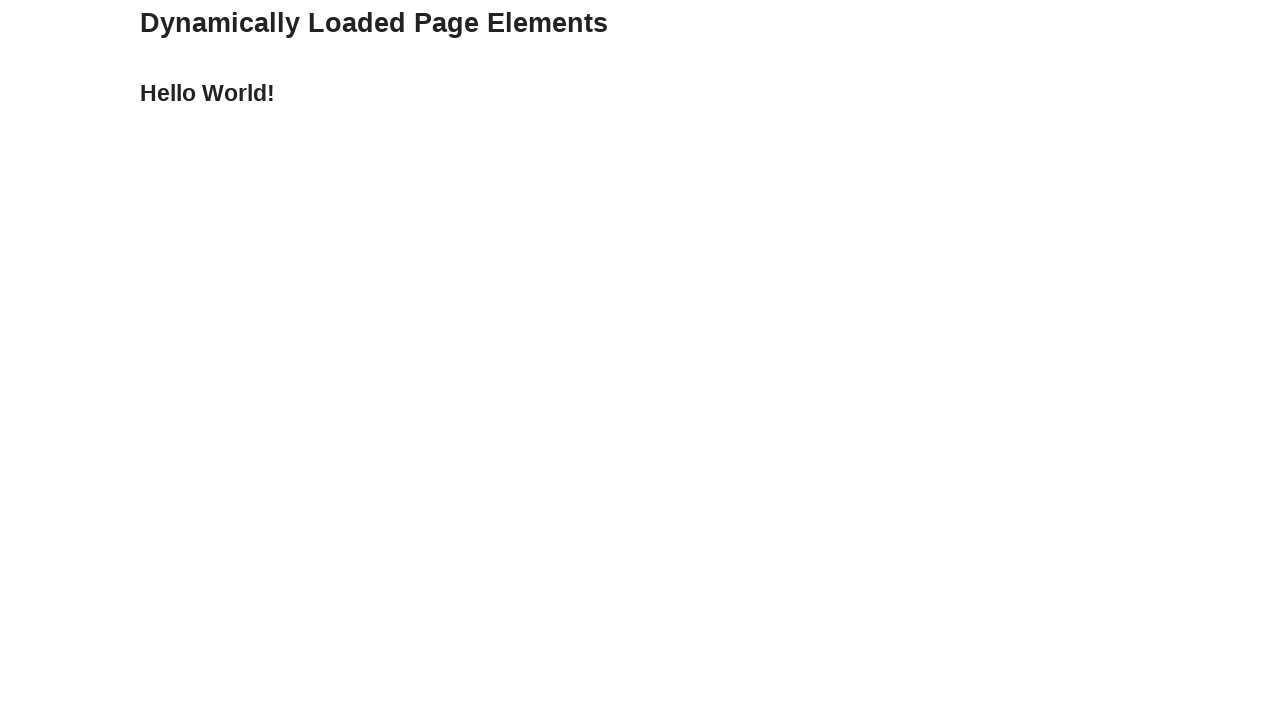

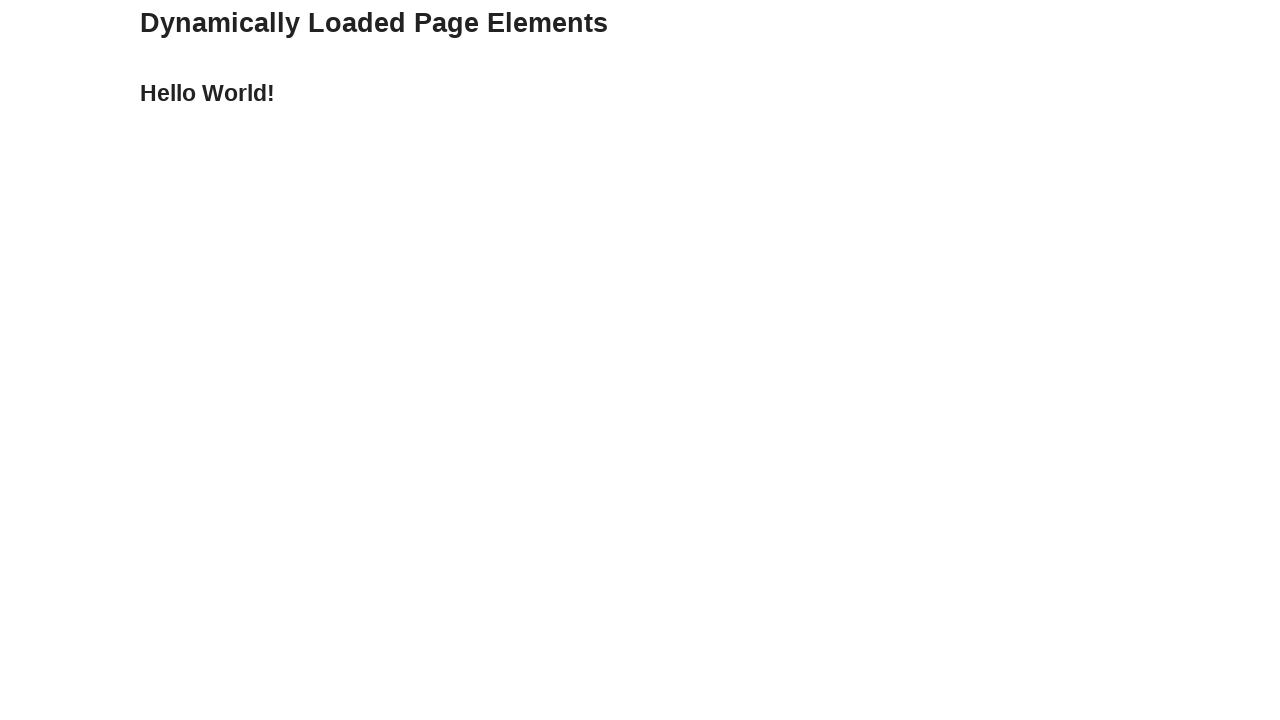